Tests a simple todo list application by adding three todo items and verifying that all three items appear with their checkboxes.

Starting URL: https://eviltester.github.io/simpletodolist/todo.html#/&eviltester

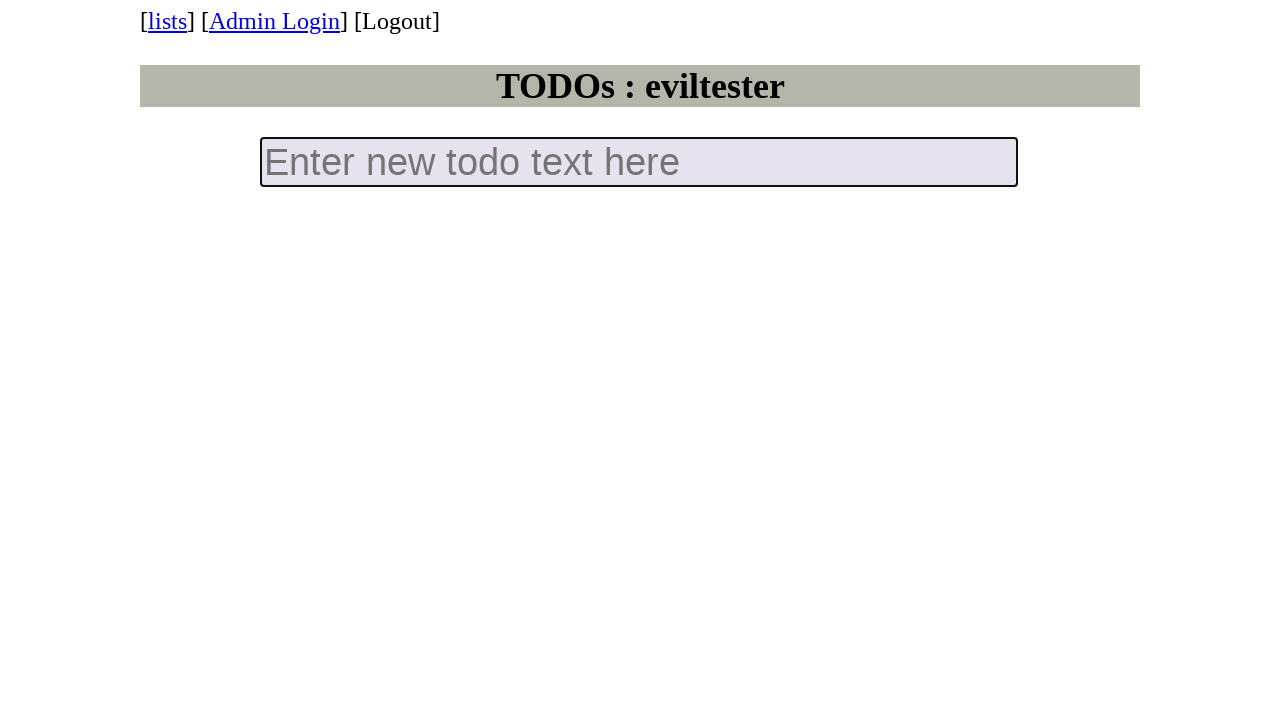

Filled new-todo input field with 'todo 1' on input.new-todo
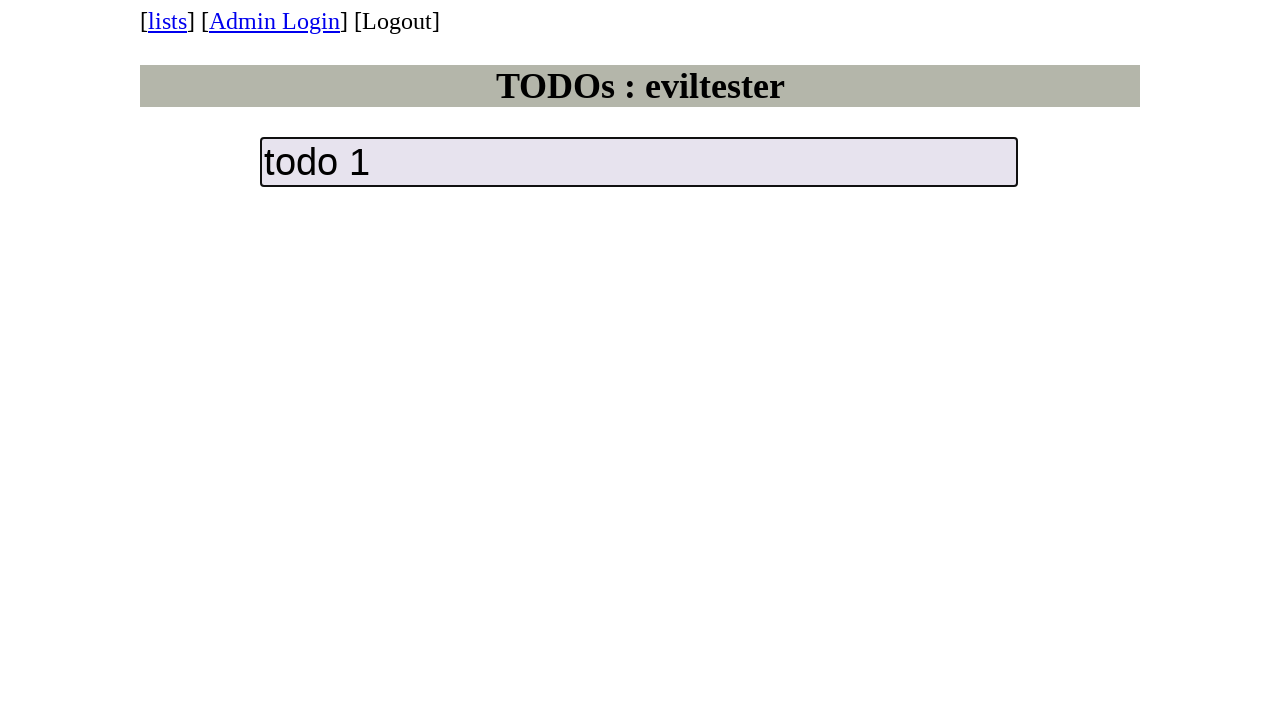

Pressed Enter to add first todo item on input.new-todo
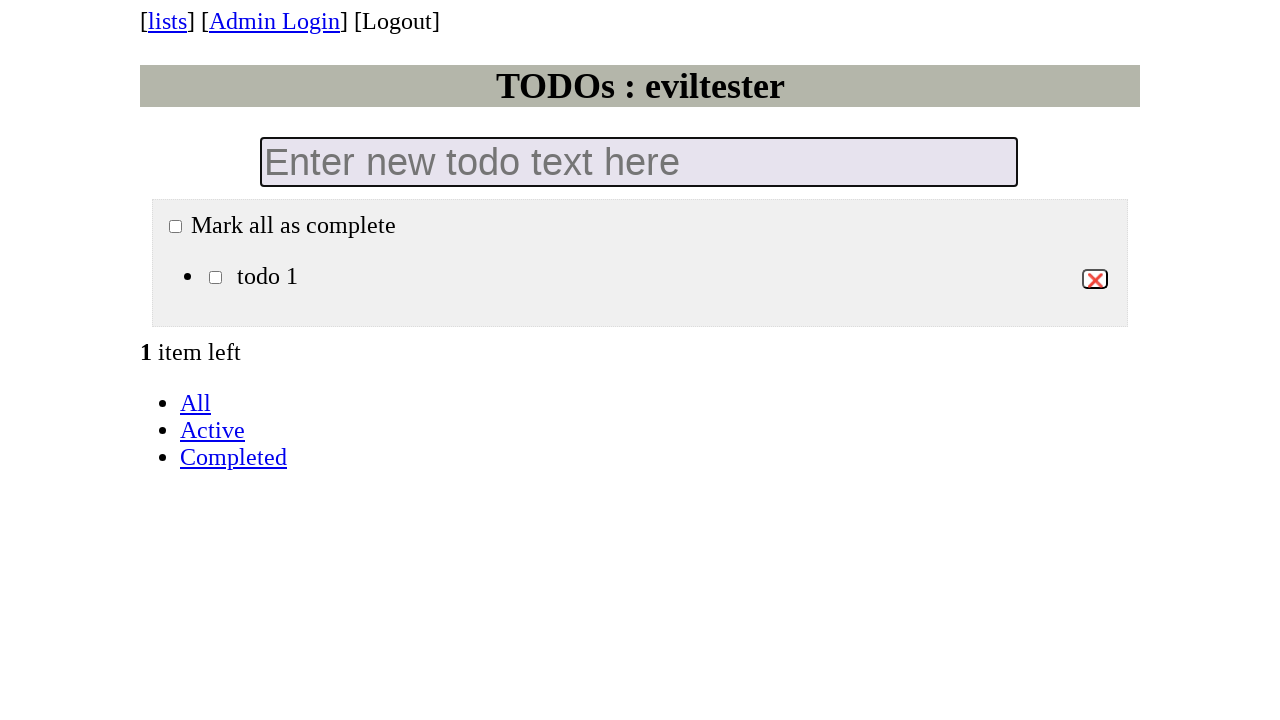

Filled new-todo input field with 'todo 2' on input.new-todo
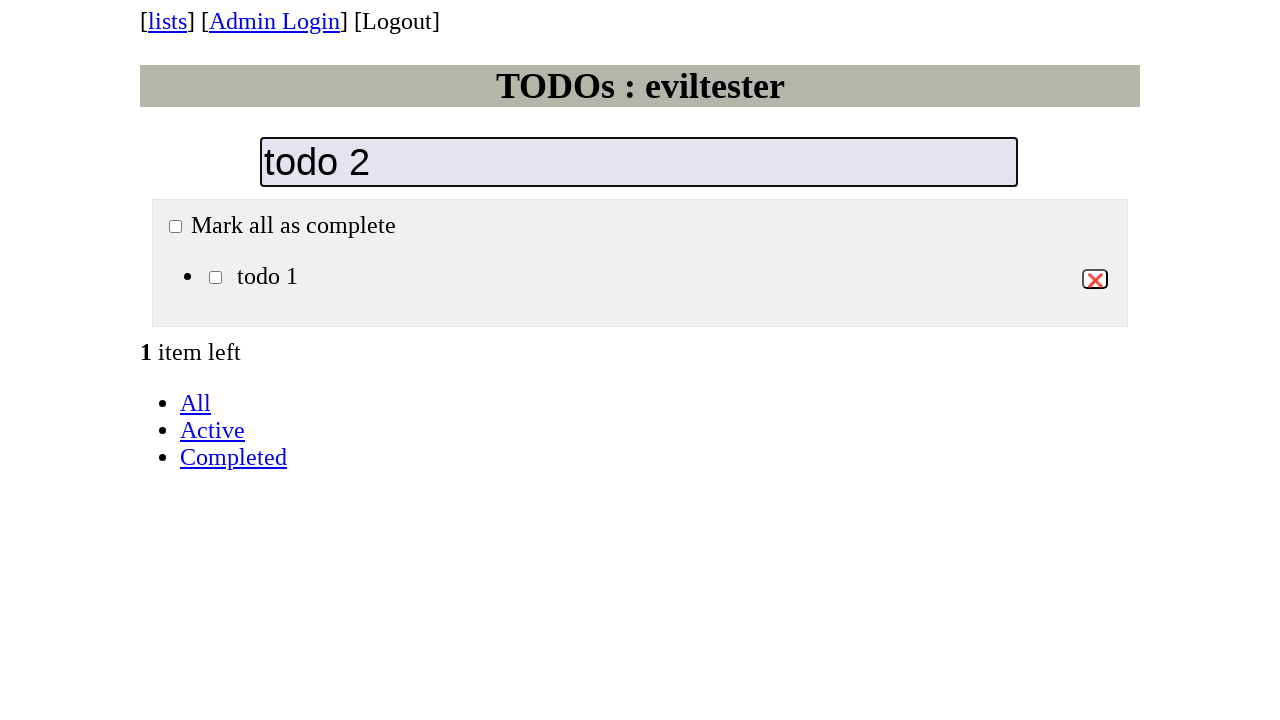

Pressed Enter to add second todo item on input.new-todo
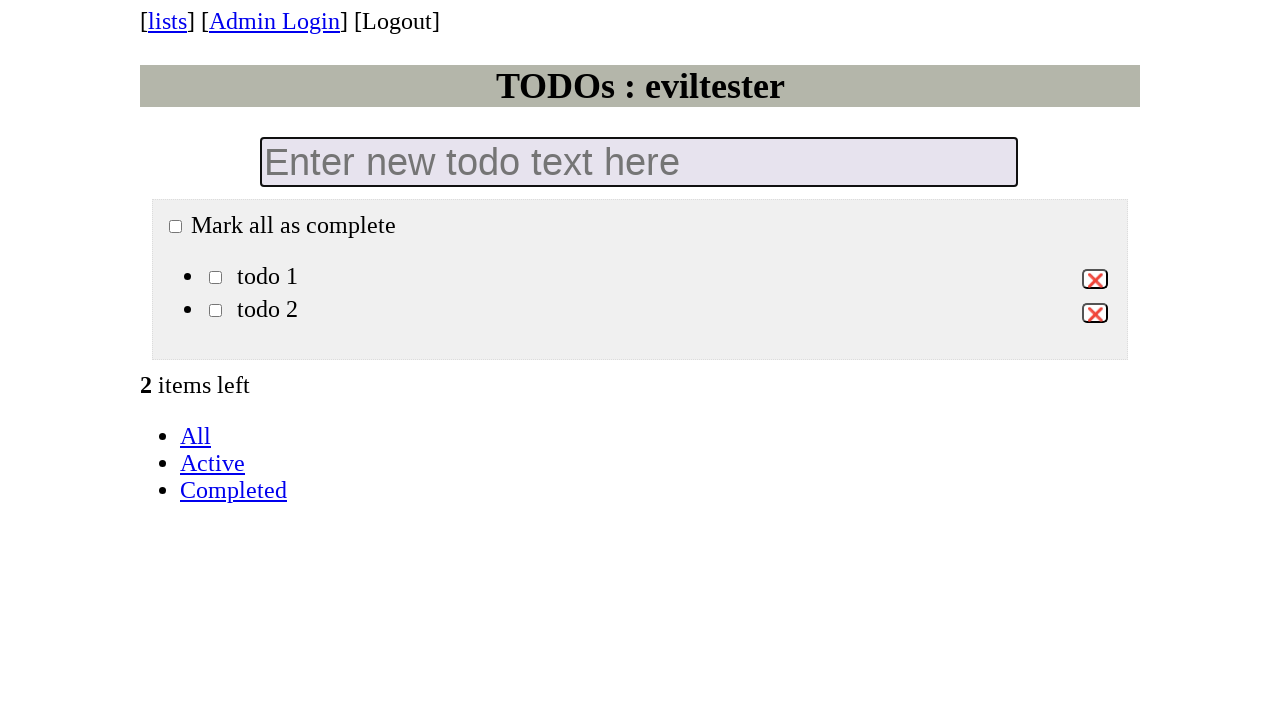

Filled new-todo input field with 'todo 3' on input.new-todo
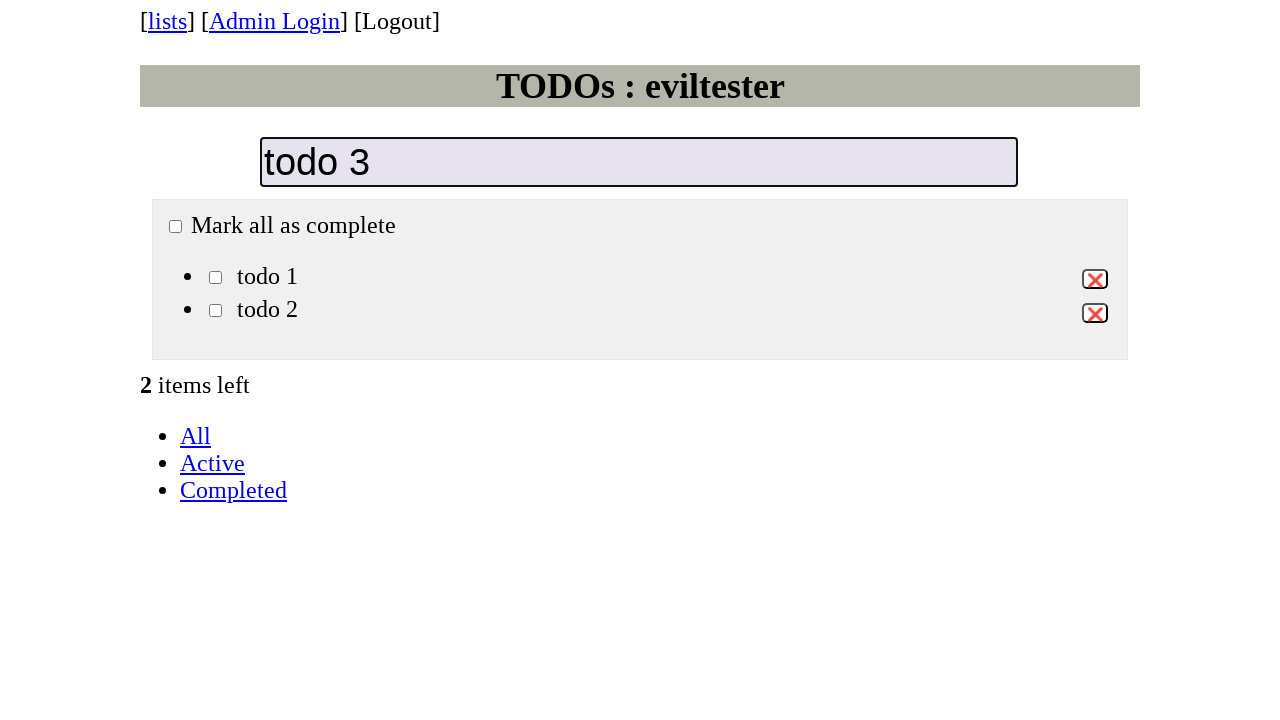

Pressed Enter to add third todo item on input.new-todo
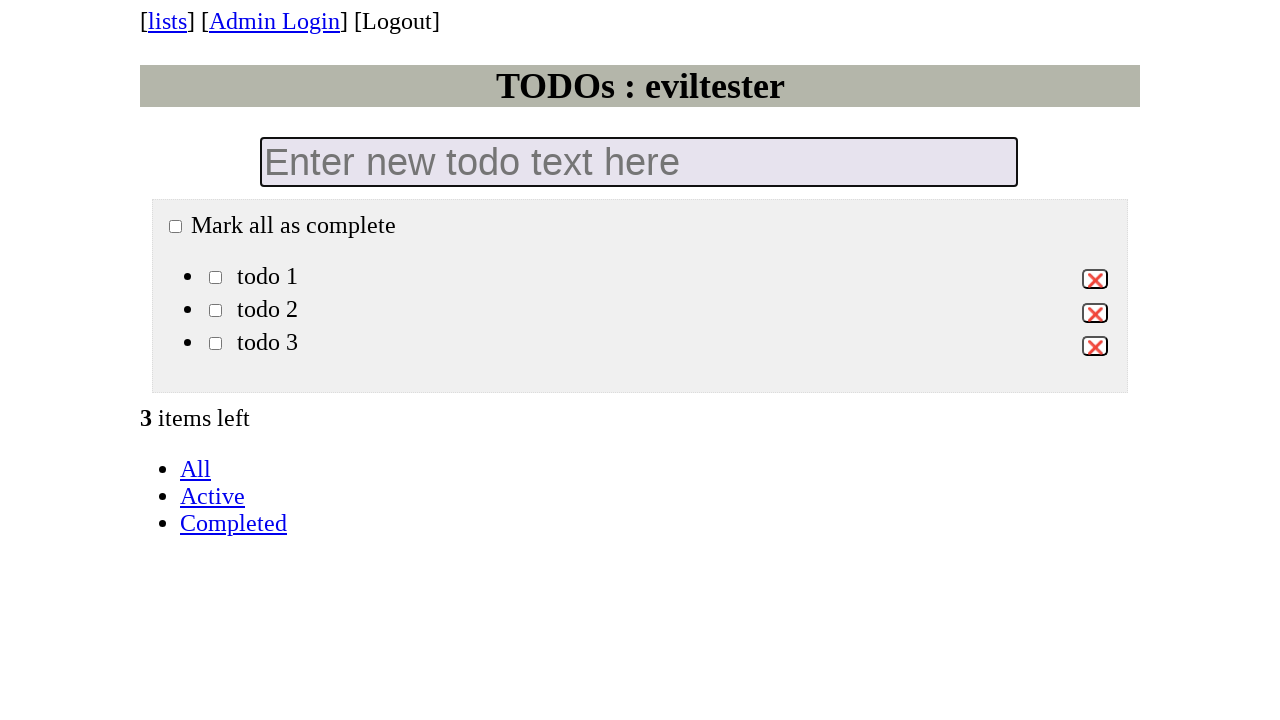

Waited for todo list checkboxes to load
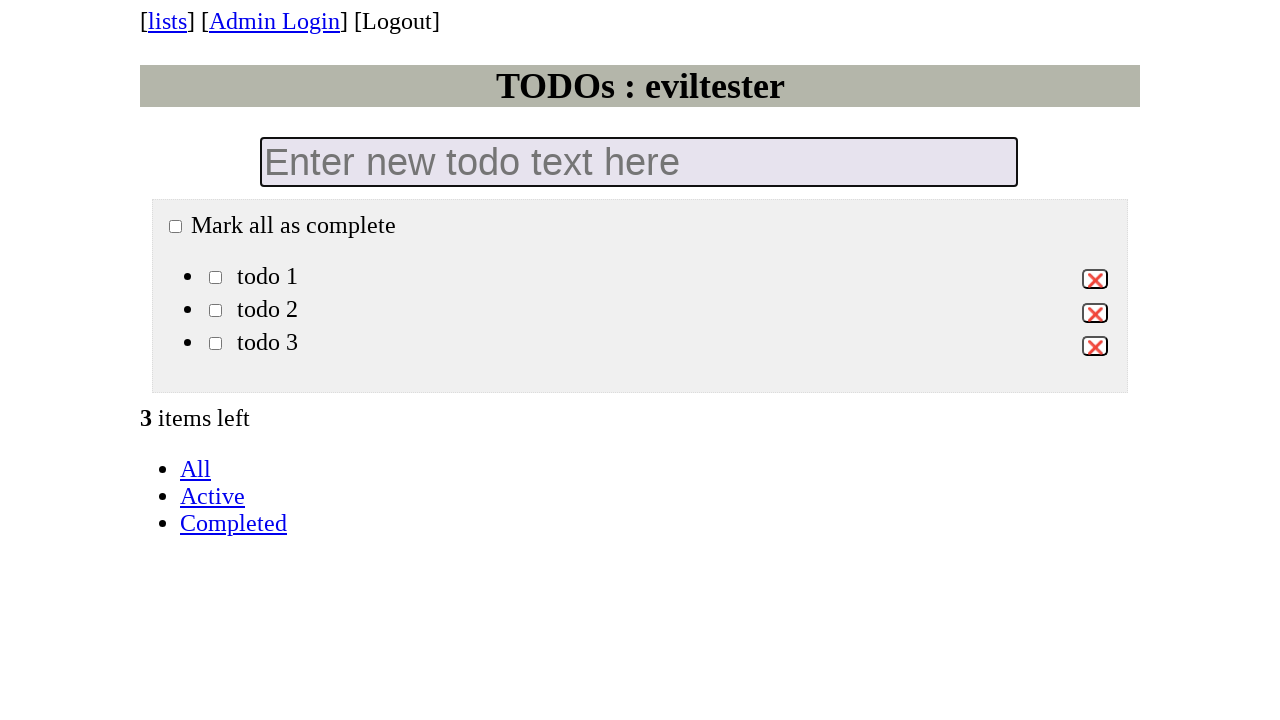

Located all todo list checkboxes
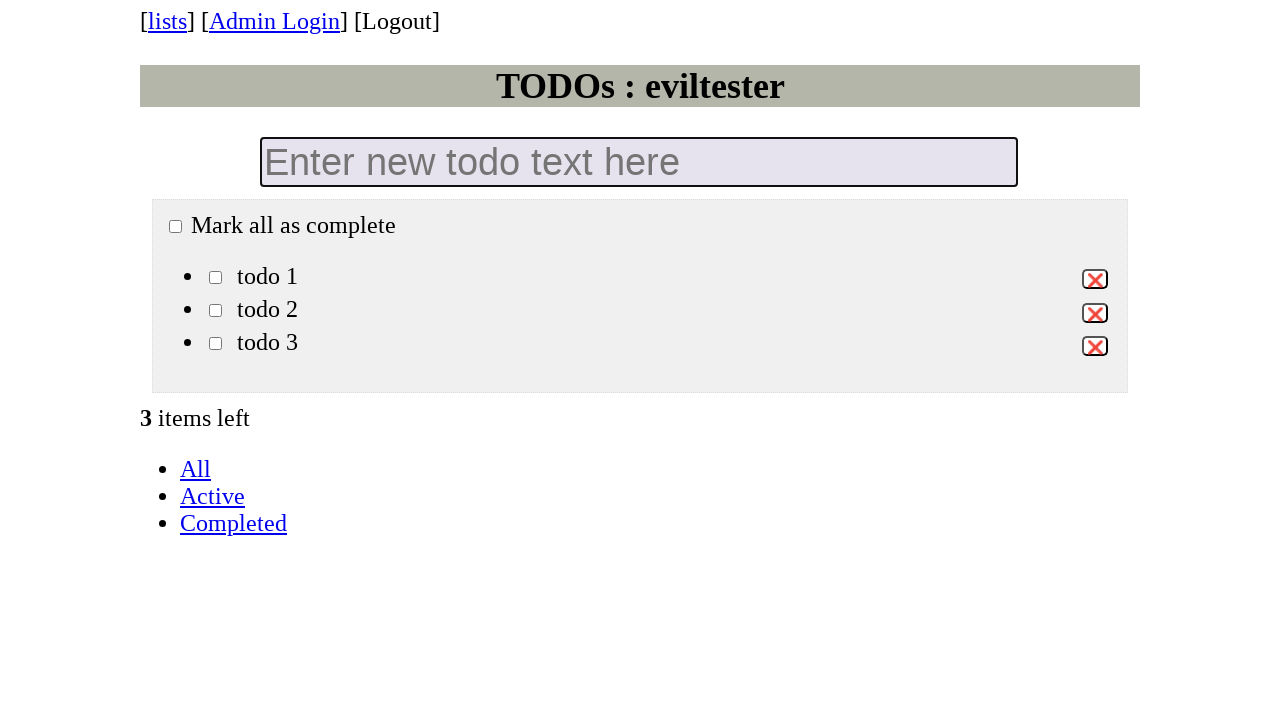

Verified that exactly 3 todo items with checkboxes are present
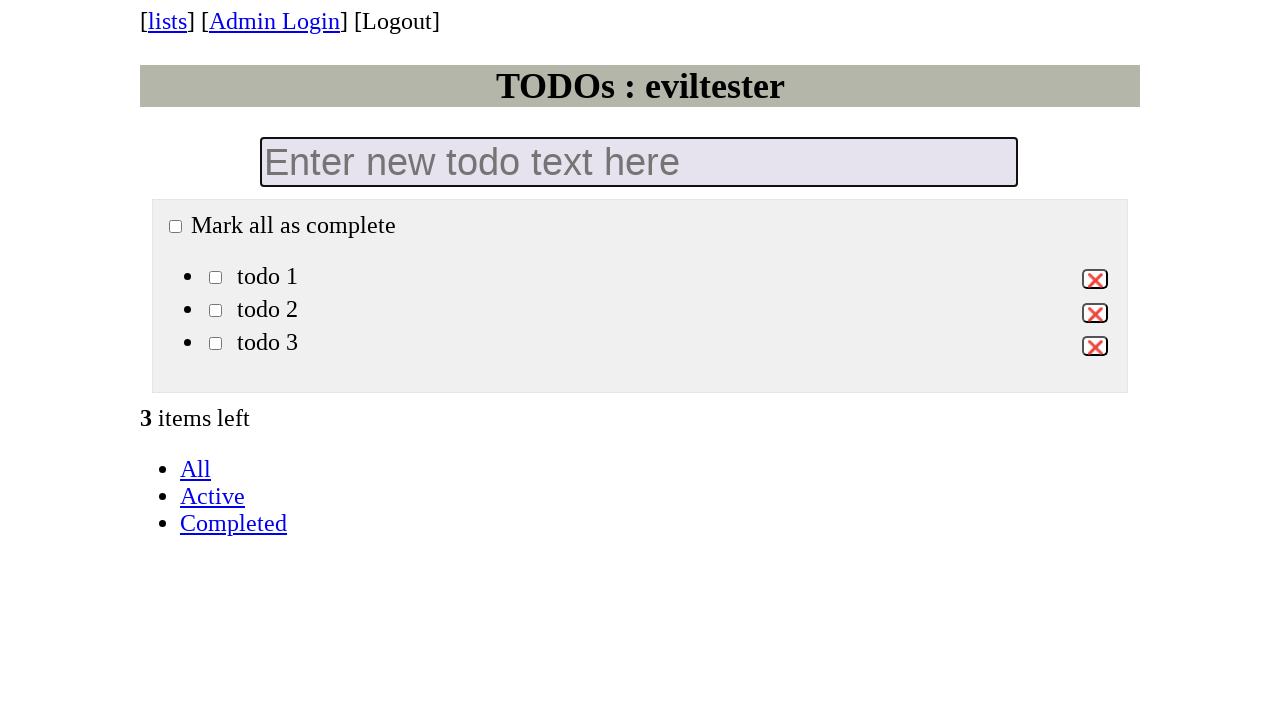

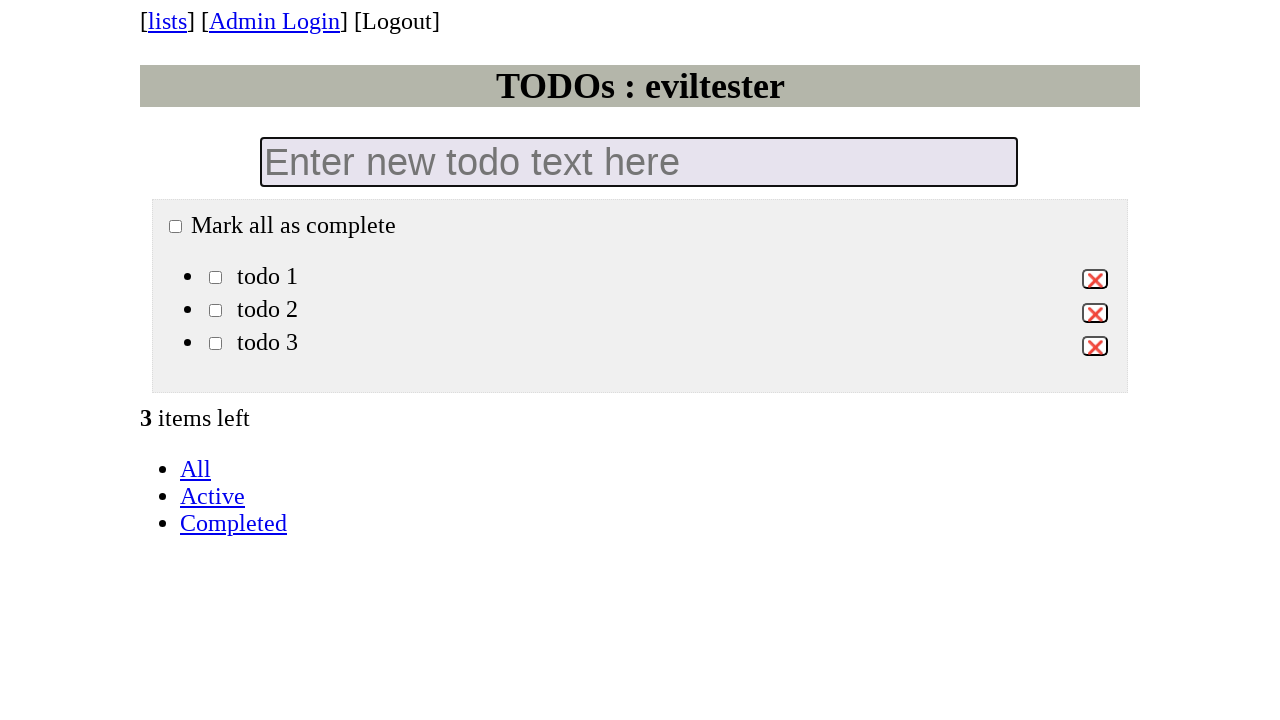